Fills out a comprehensive practice form on demoqa.com including personal details, date of birth selection, subjects, hobbies, address, and state/city dropdowns, then verifies the submitted data appears correctly in the confirmation modal.

Starting URL: https://demoqa.com/automation-practice-form

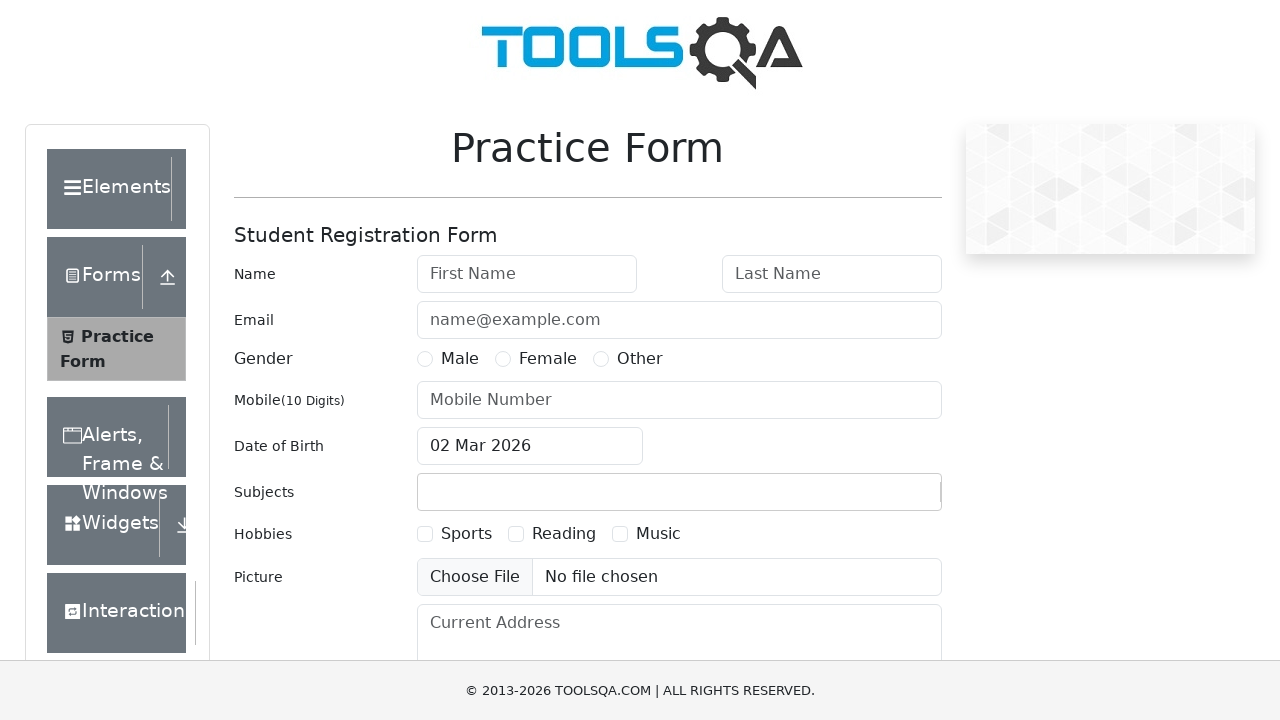

Filled first name field with 'Vladimir' on #firstName
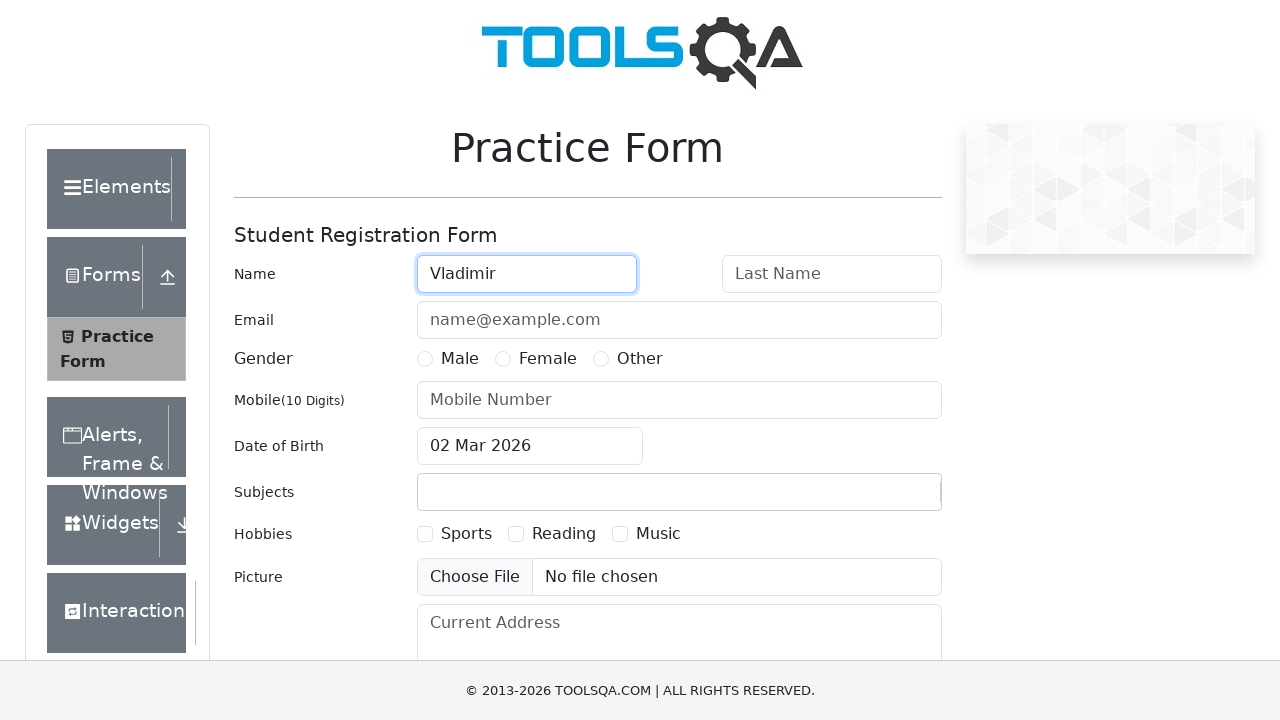

Filled last name field with 'Alekseev' on #lastName
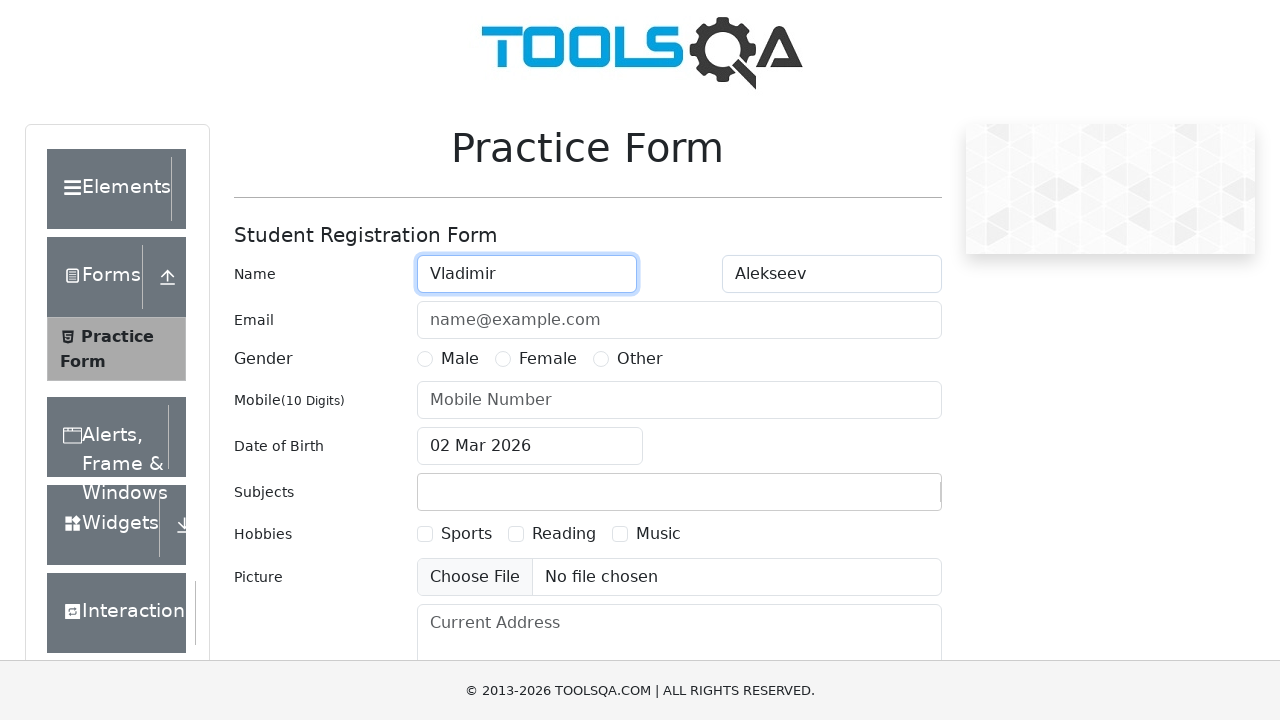

Filled email field with 'aetirodev@gmail.com' on #userEmail
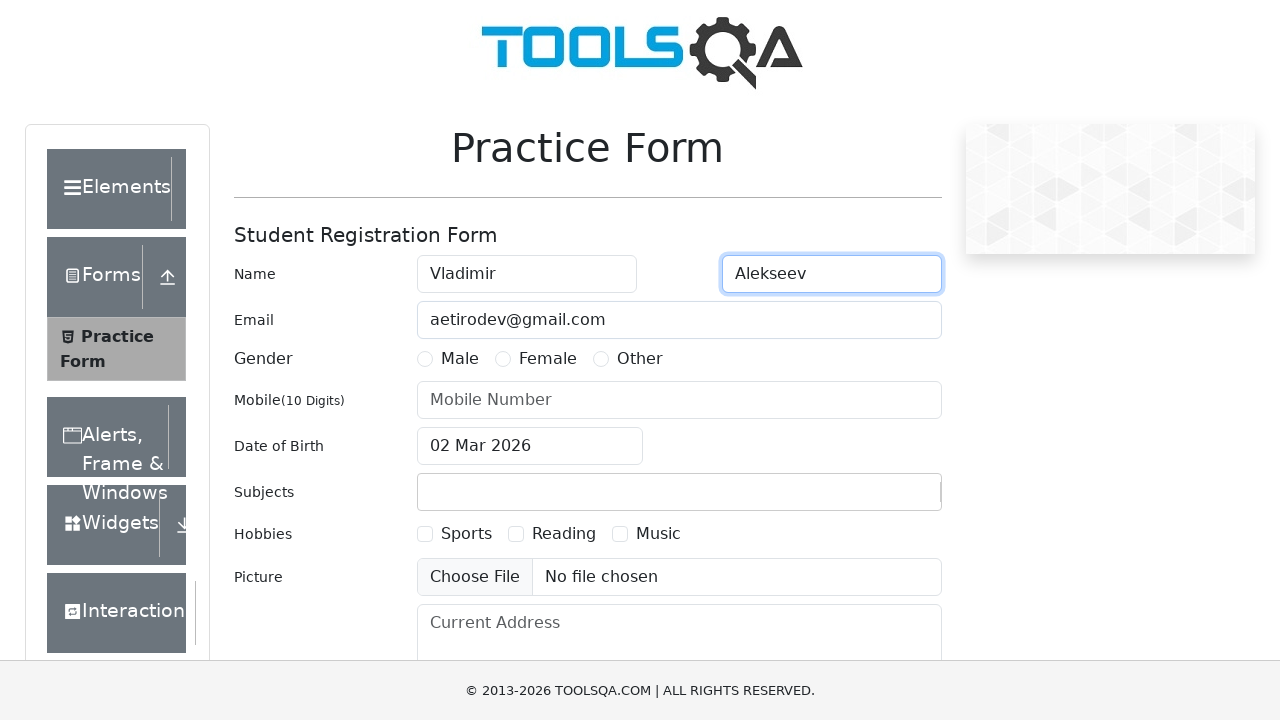

Selected male gender radio button at (460, 359) on label[for='gender-radio-1']
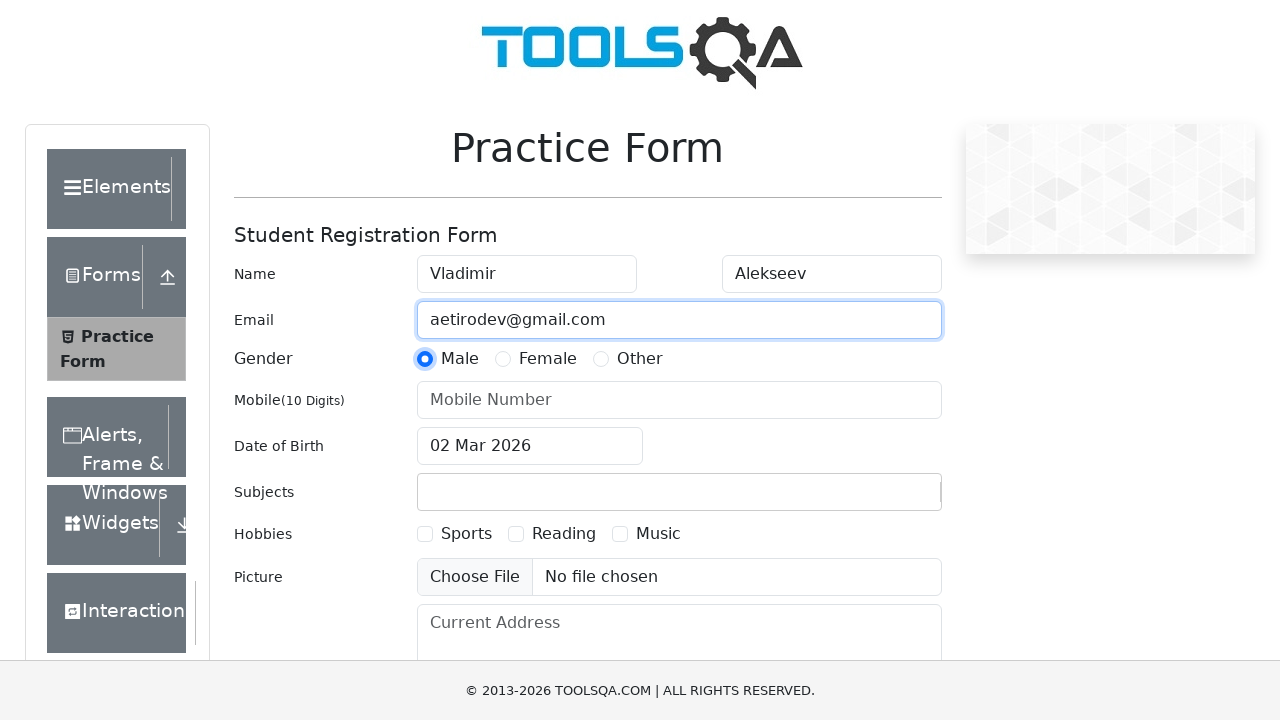

Filled phone number field with '0123456789' on #userNumber
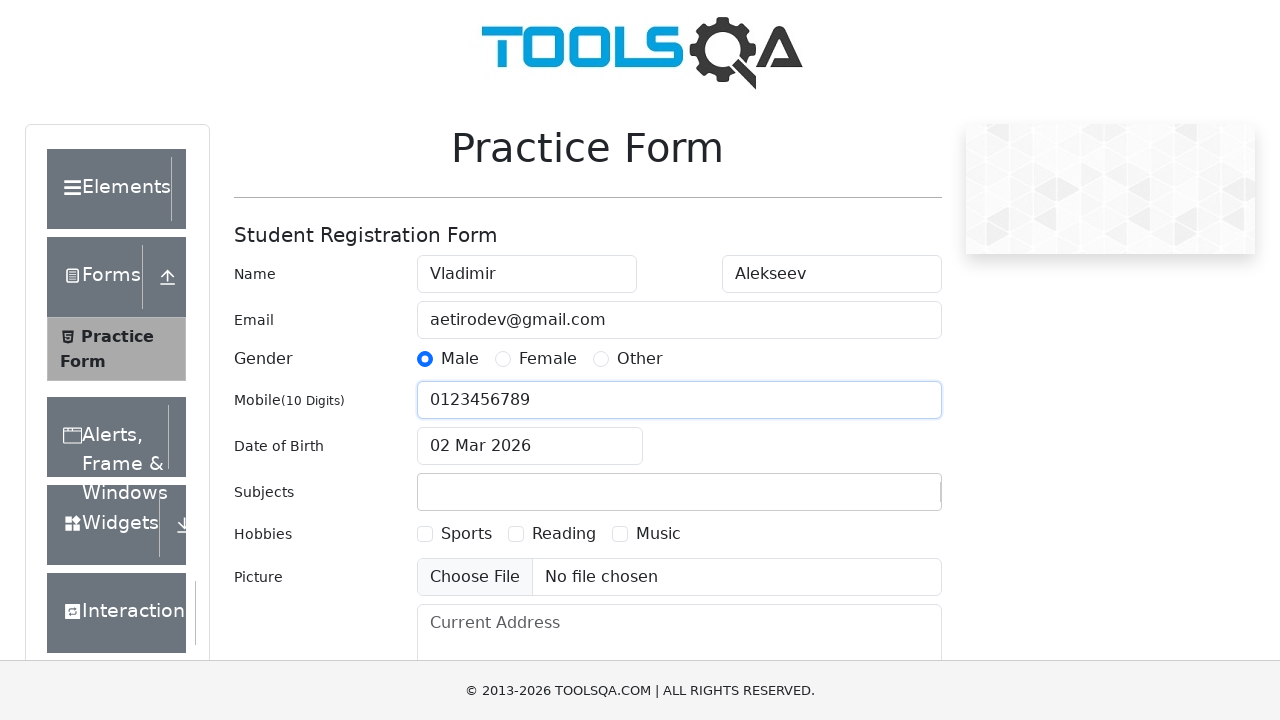

Opened date of birth picker at (530, 446) on #dateOfBirthInput
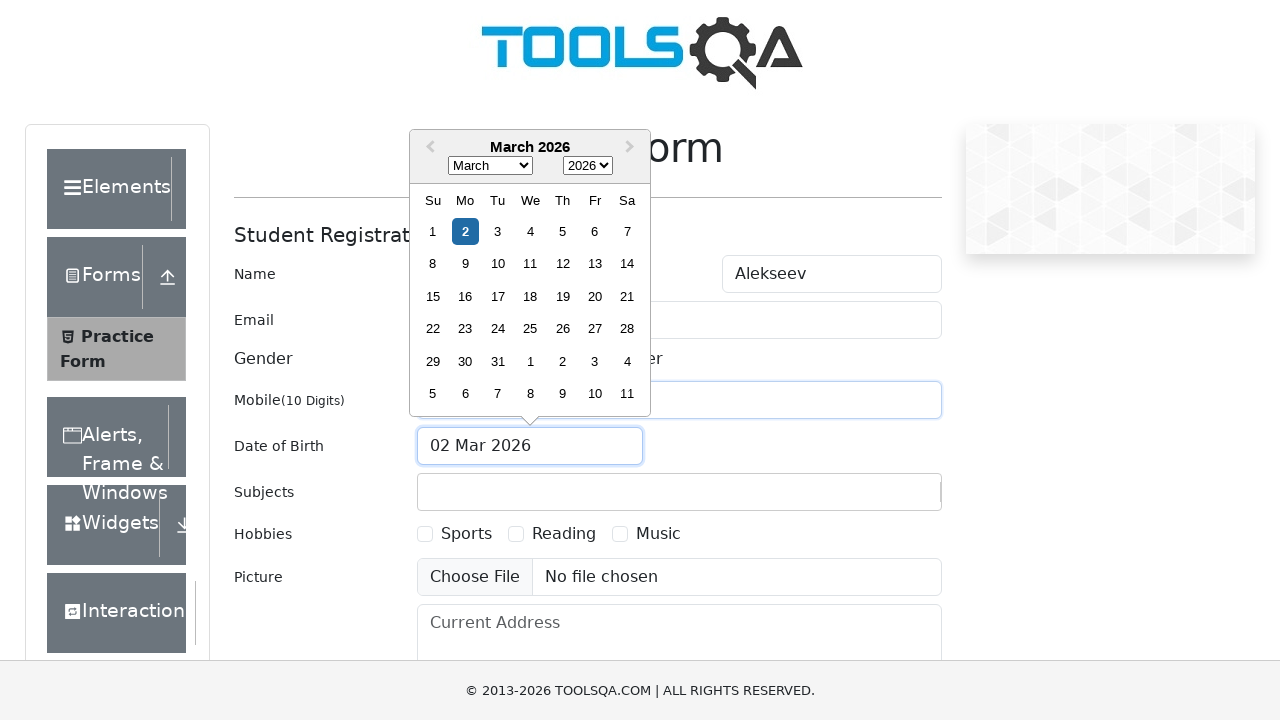

Selected year 1991 in date picker on .react-datepicker__year-select
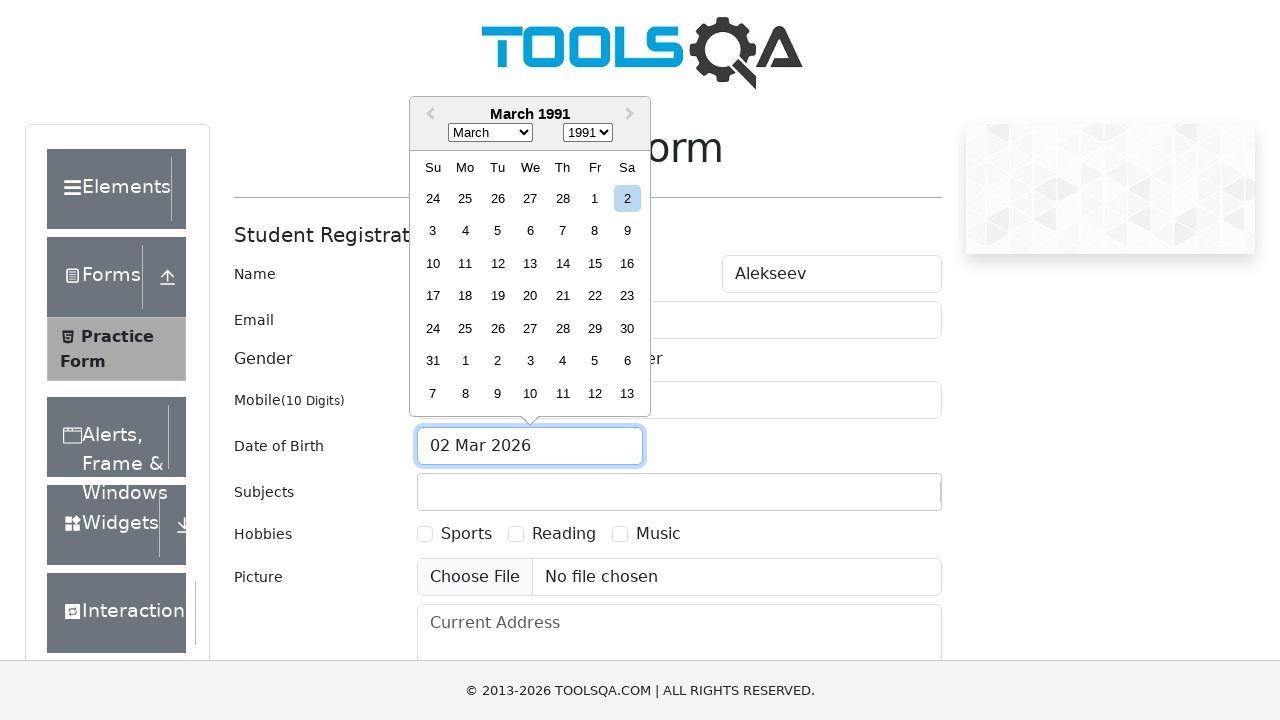

Selected November (month 10) in date picker on .react-datepicker__month-select
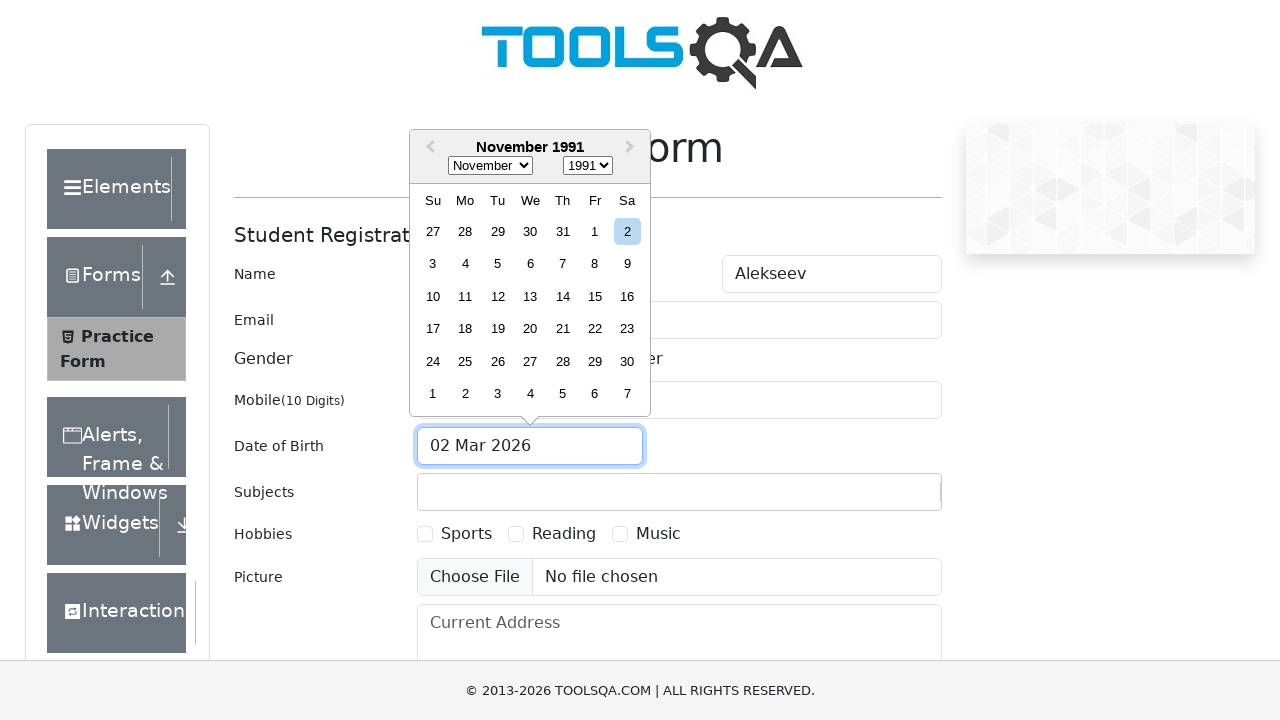

Selected day 12 in date picker at (498, 296) on .react-datepicker__month .react-datepicker__day--012
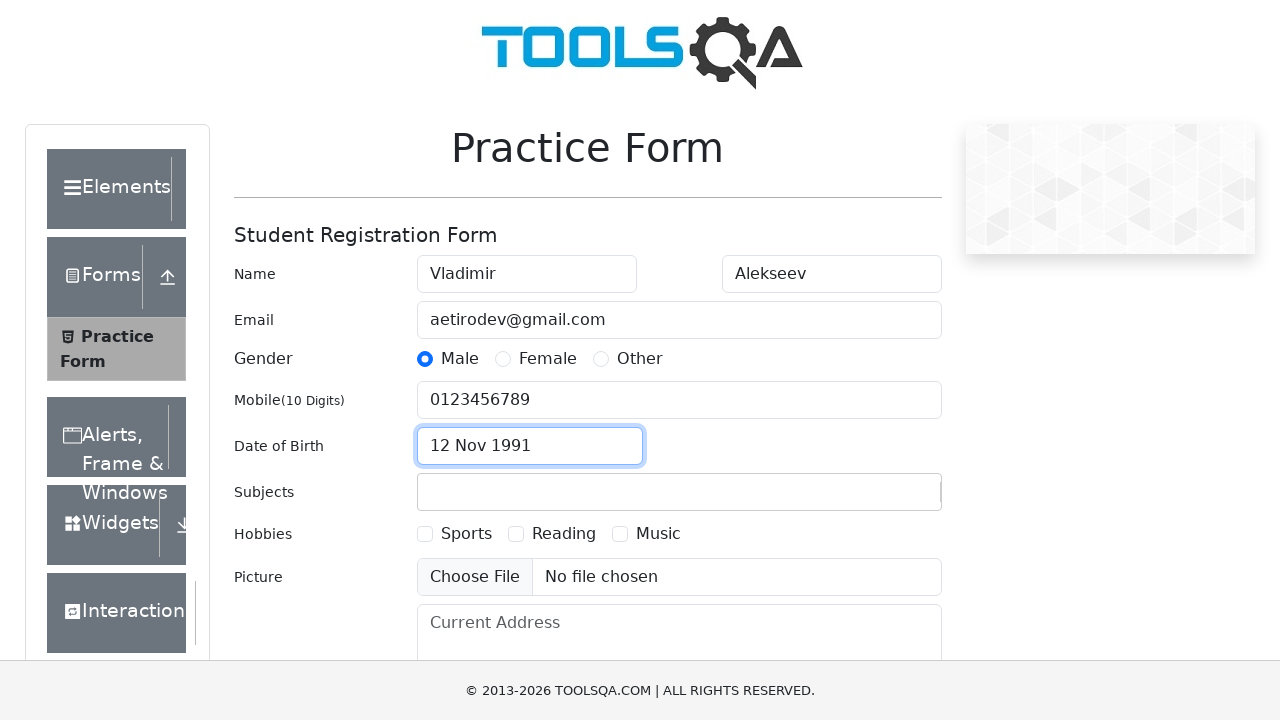

Clicked subjects container at (679, 492) on #subjectsContainer
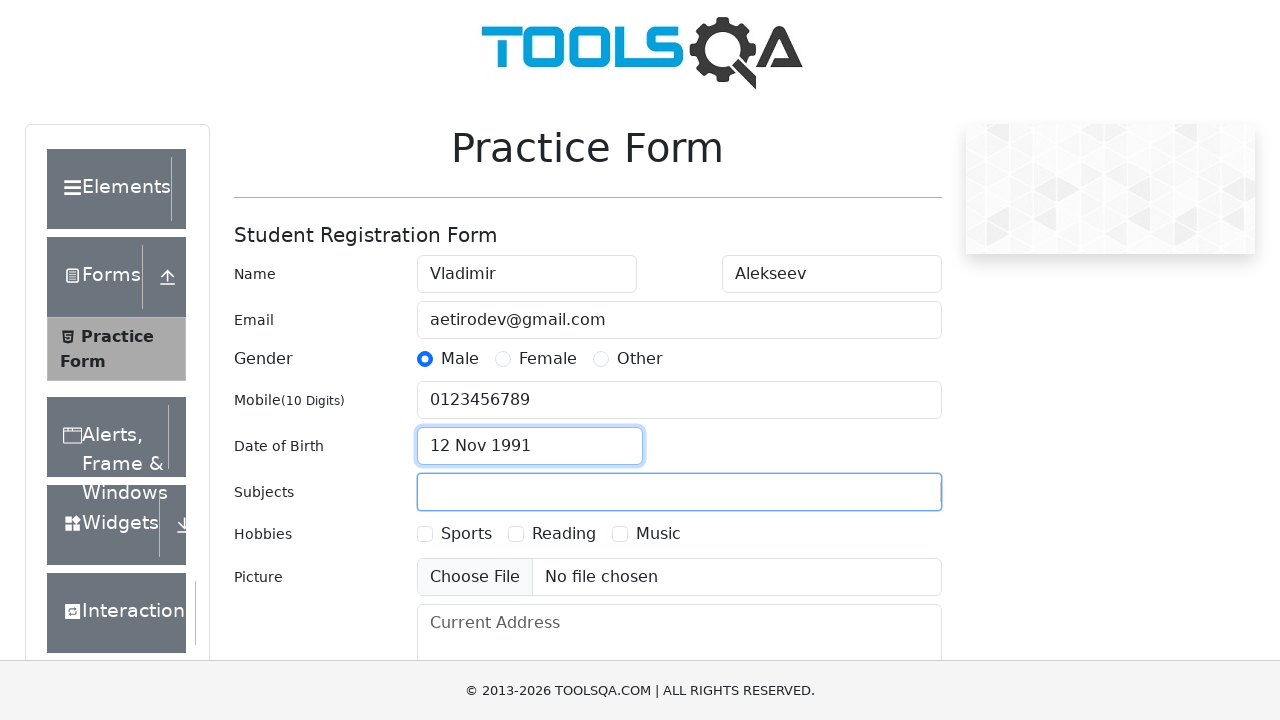

Typed 'Arts' in subjects input on #subjectsInput
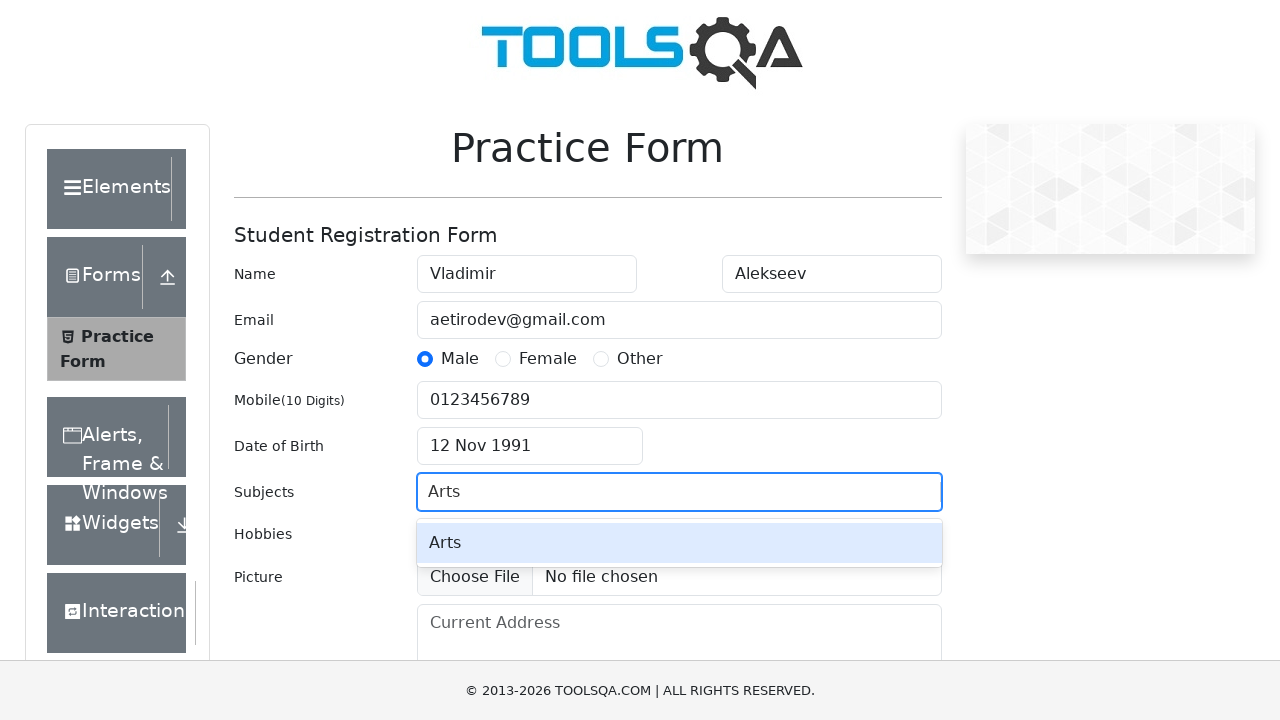

Added 'Arts' subject by pressing Enter on #subjectsInput
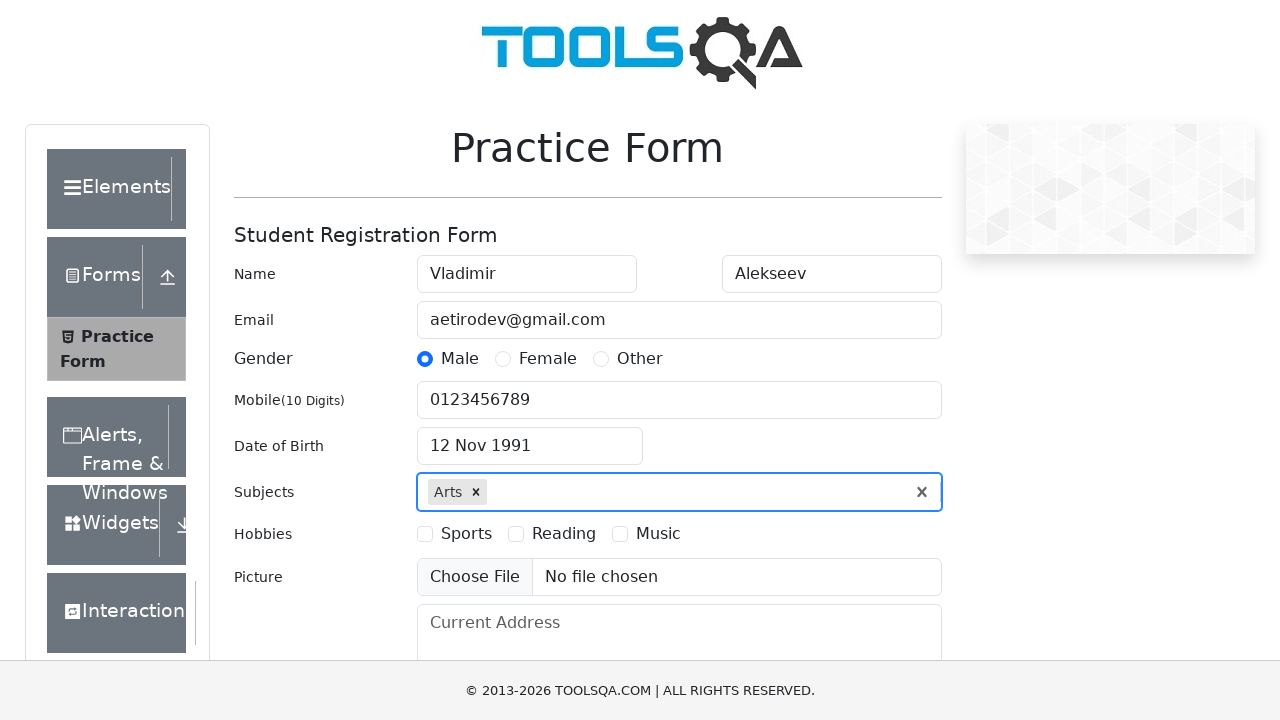

Typed 'Computer Science' in subjects input on #subjectsInput
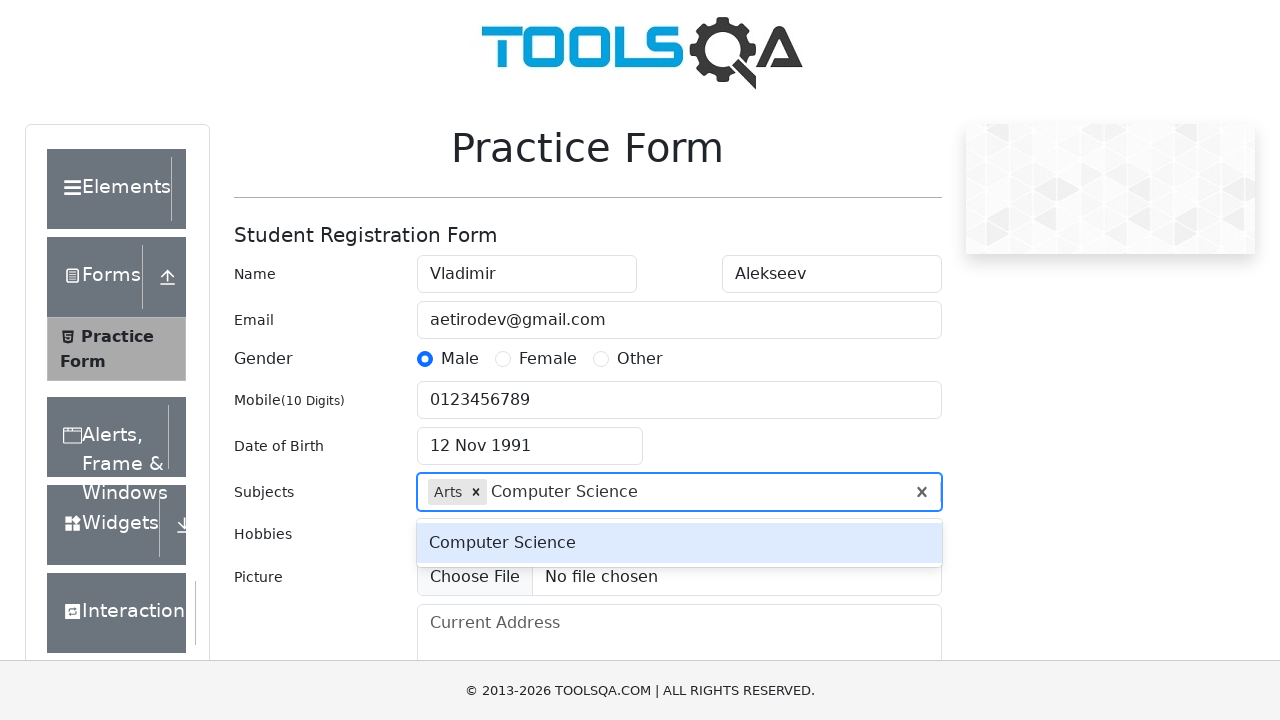

Added 'Computer Science' subject by pressing Enter on #subjectsInput
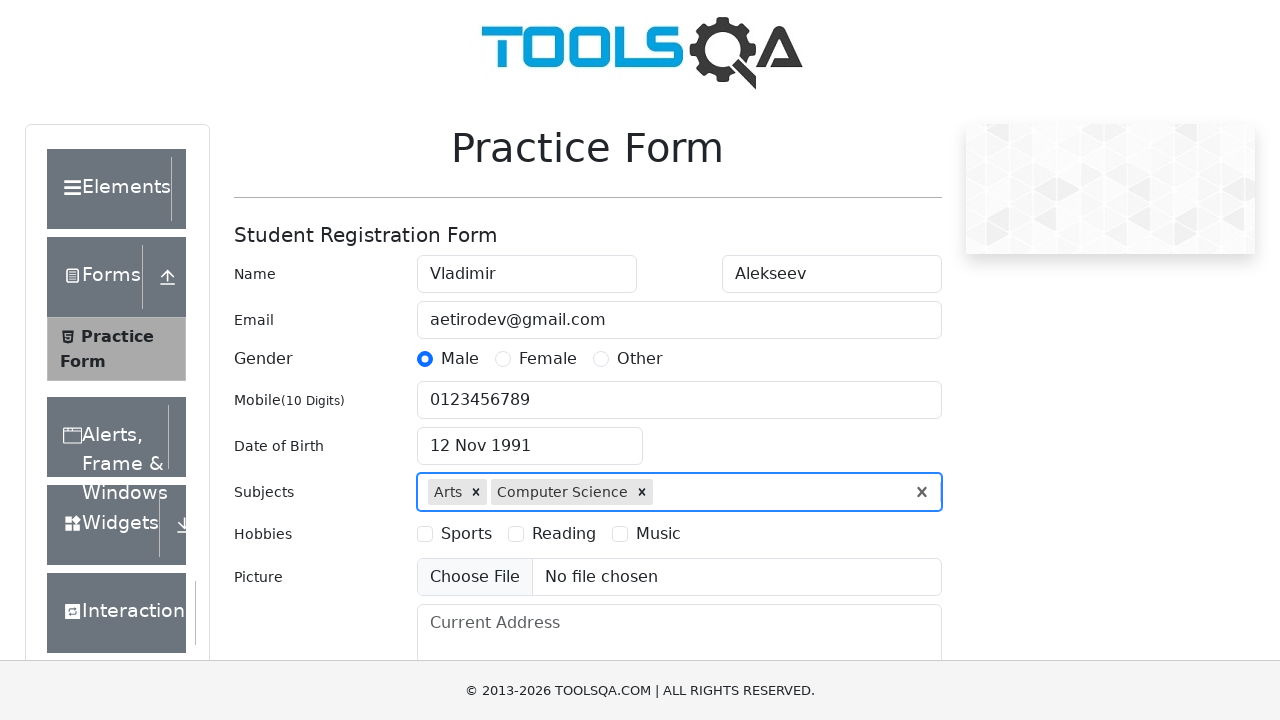

Selected 'Reading' hobby checkbox at (564, 534) on label[for='hobbies-checkbox-2']
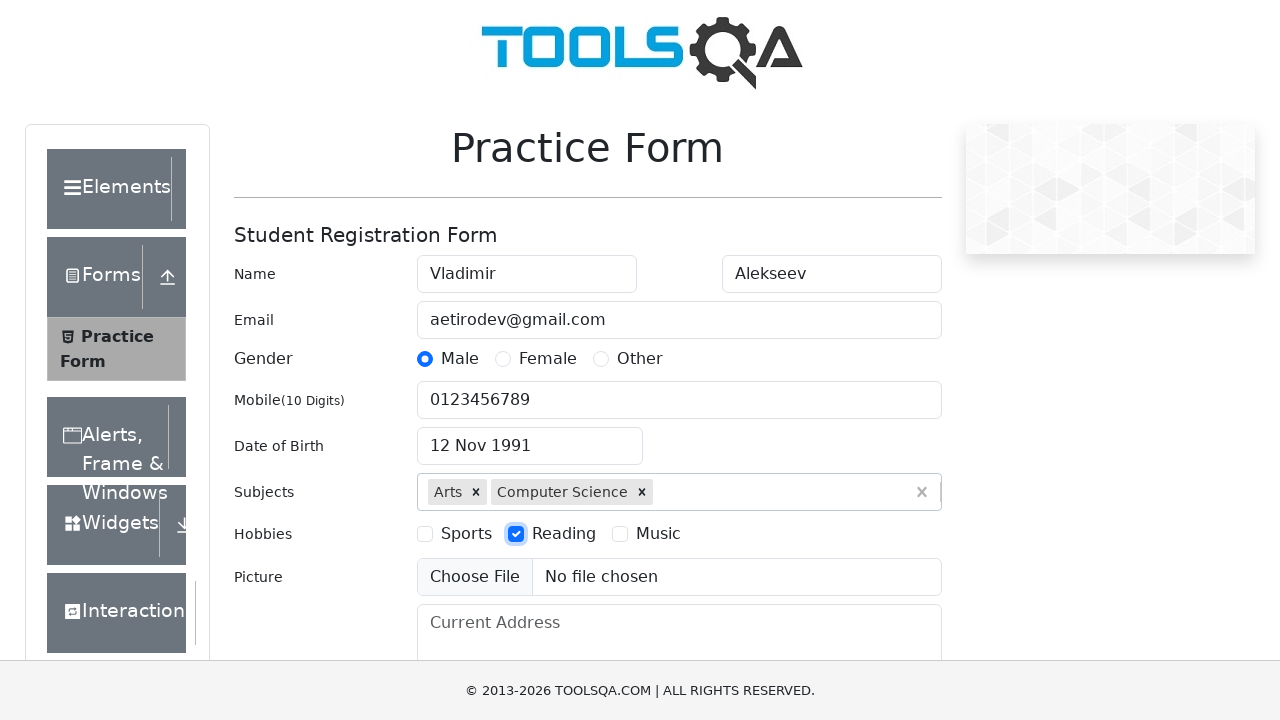

Selected 'Music' hobby checkbox at (658, 534) on label[for='hobbies-checkbox-3']
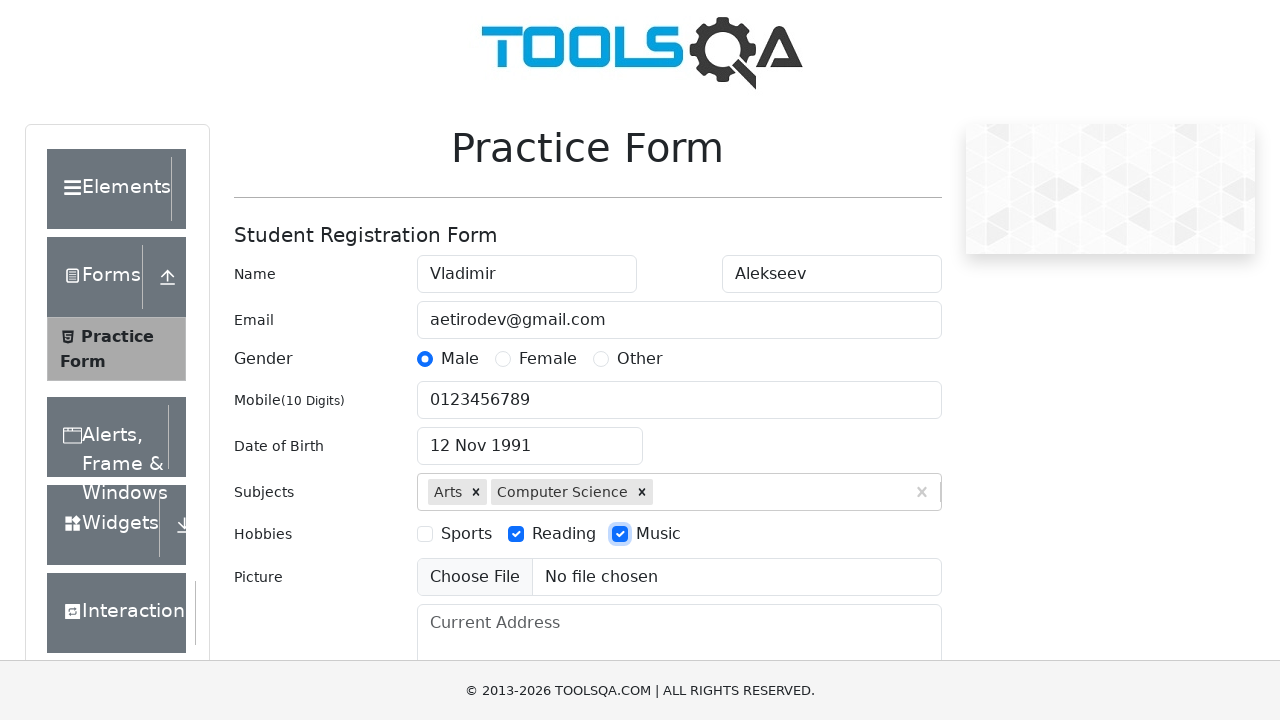

Filled current address field with 'district 9' on #currentAddress
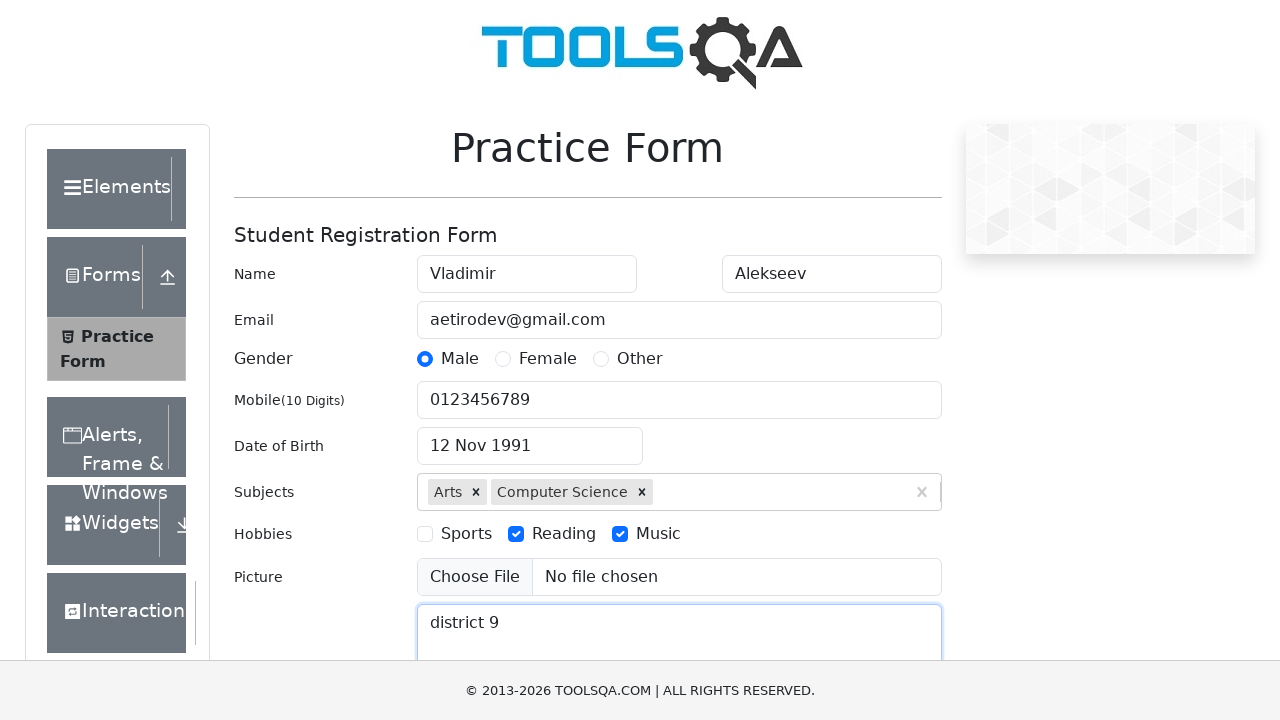

Clicked state dropdown to open it at (527, 437) on #state
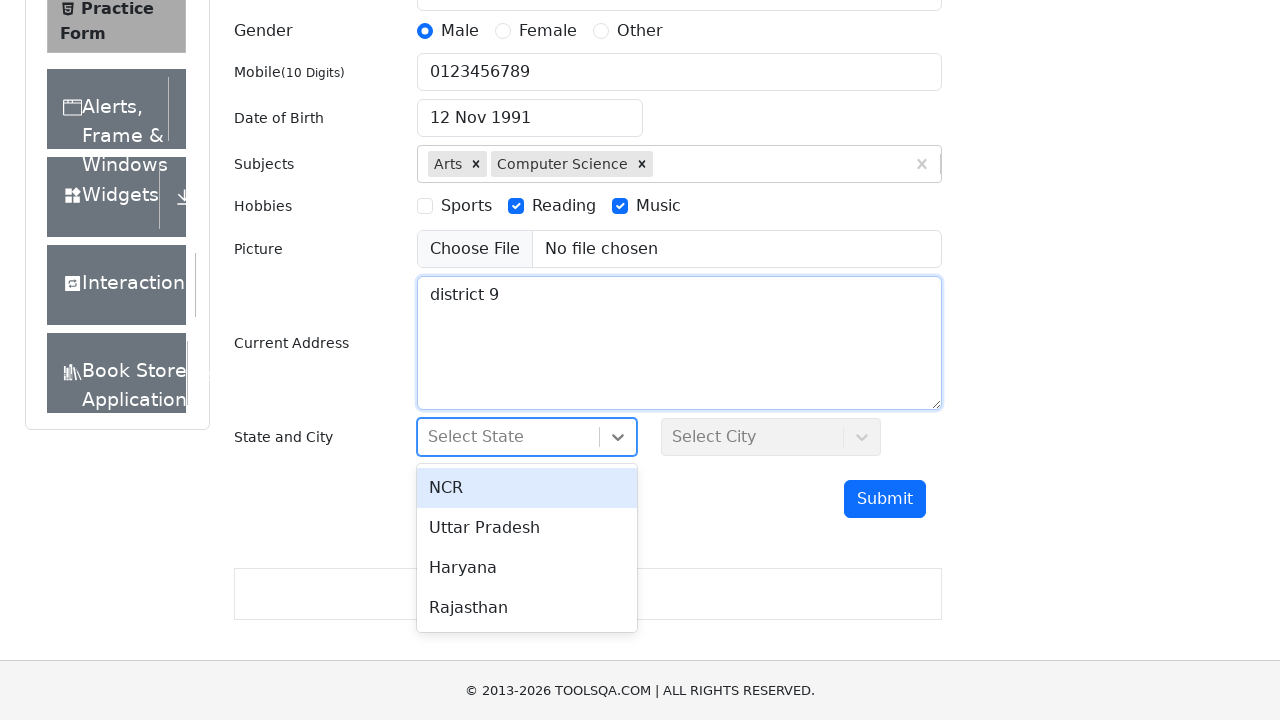

Typed 'Haryana' in state dropdown search on #react-select-3-input
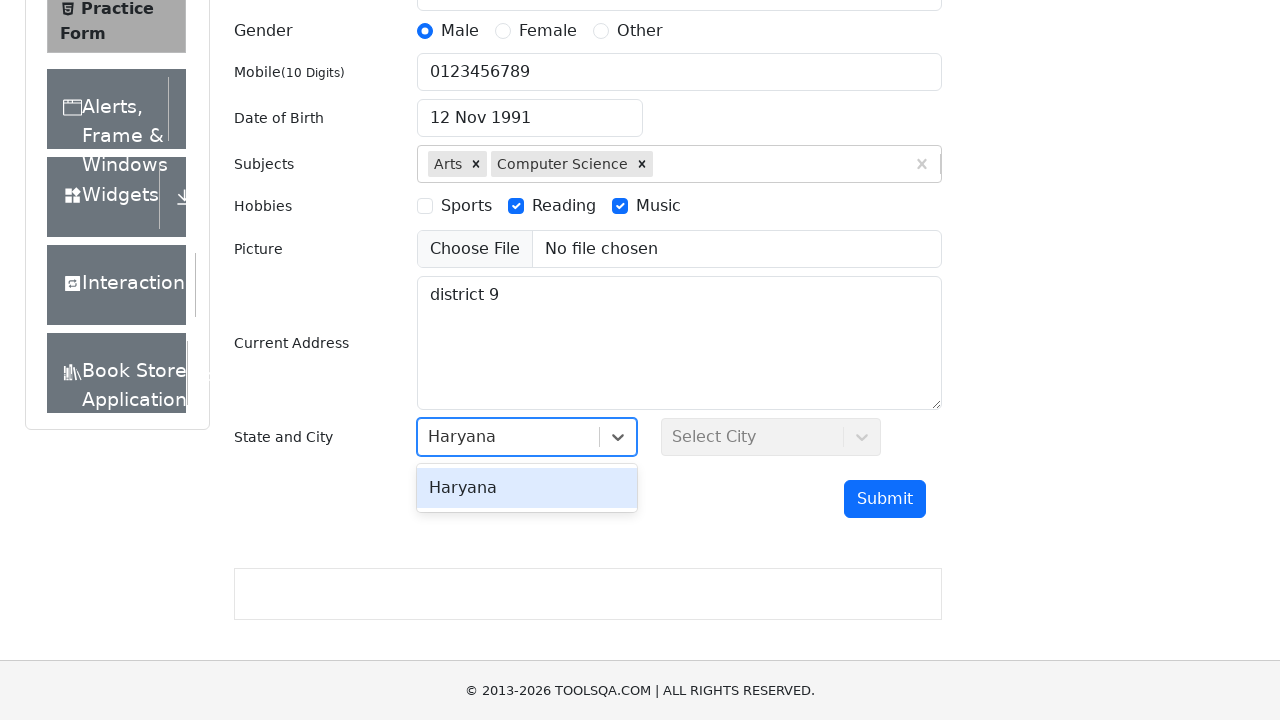

Selected 'Haryana' state from dropdown on #react-select-3-input
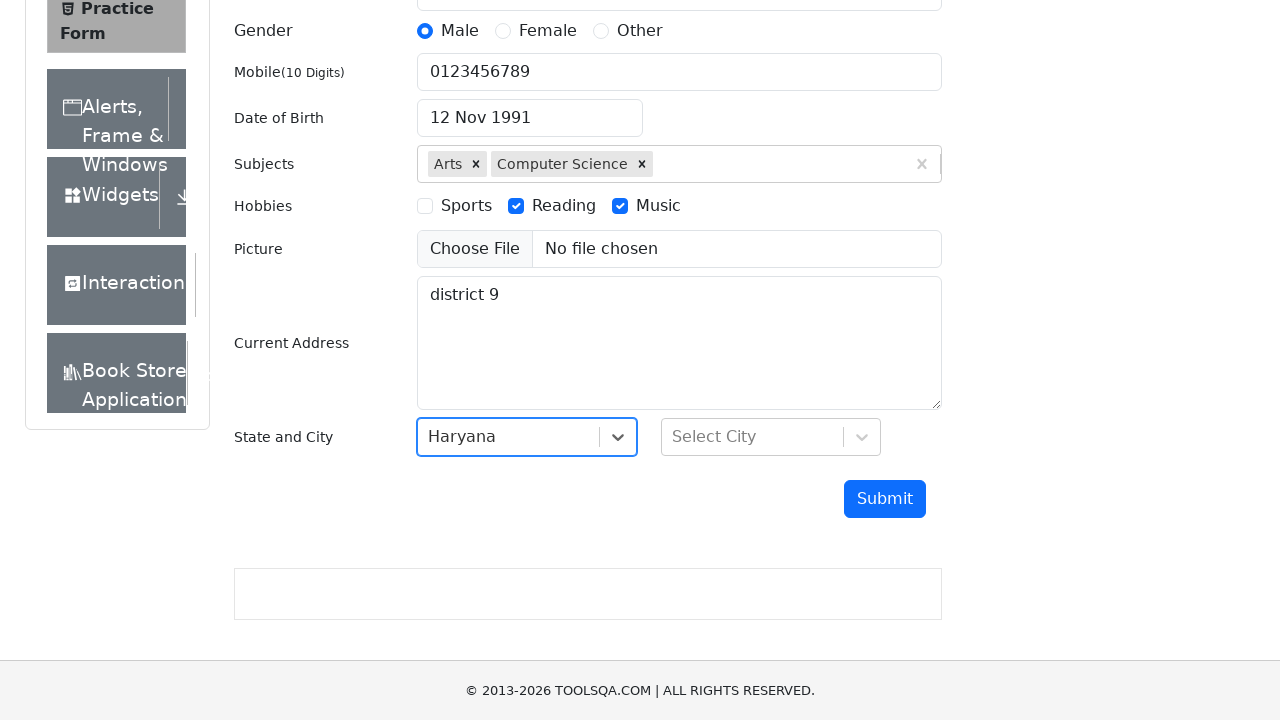

Clicked city dropdown to open it at (771, 437) on #city
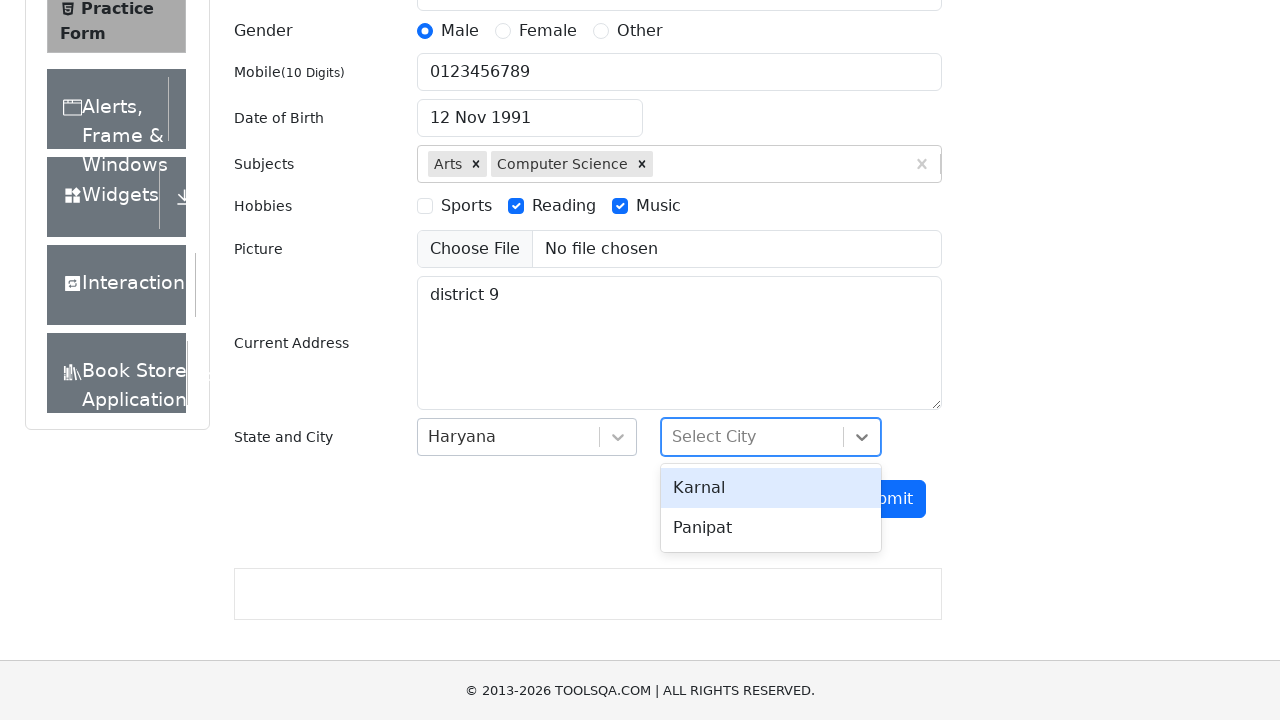

Typed 'Panipat' in city dropdown search on #react-select-4-input
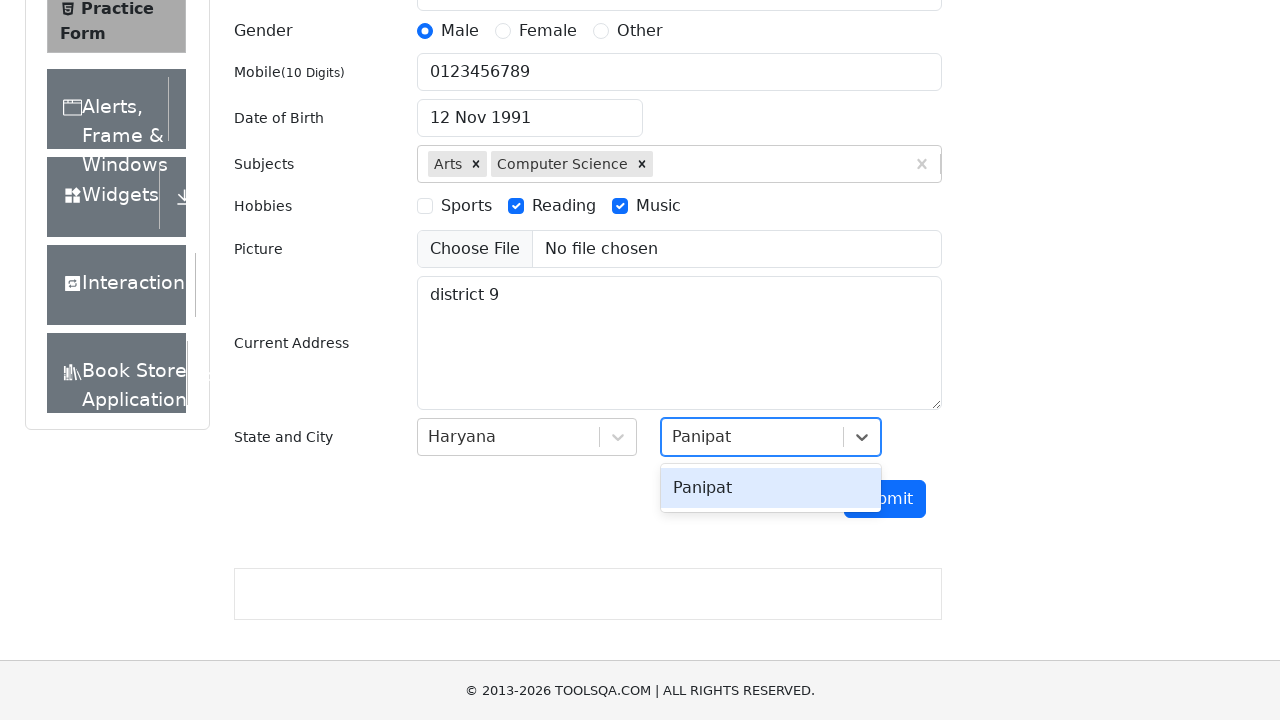

Selected 'Panipat' city from dropdown on #react-select-4-input
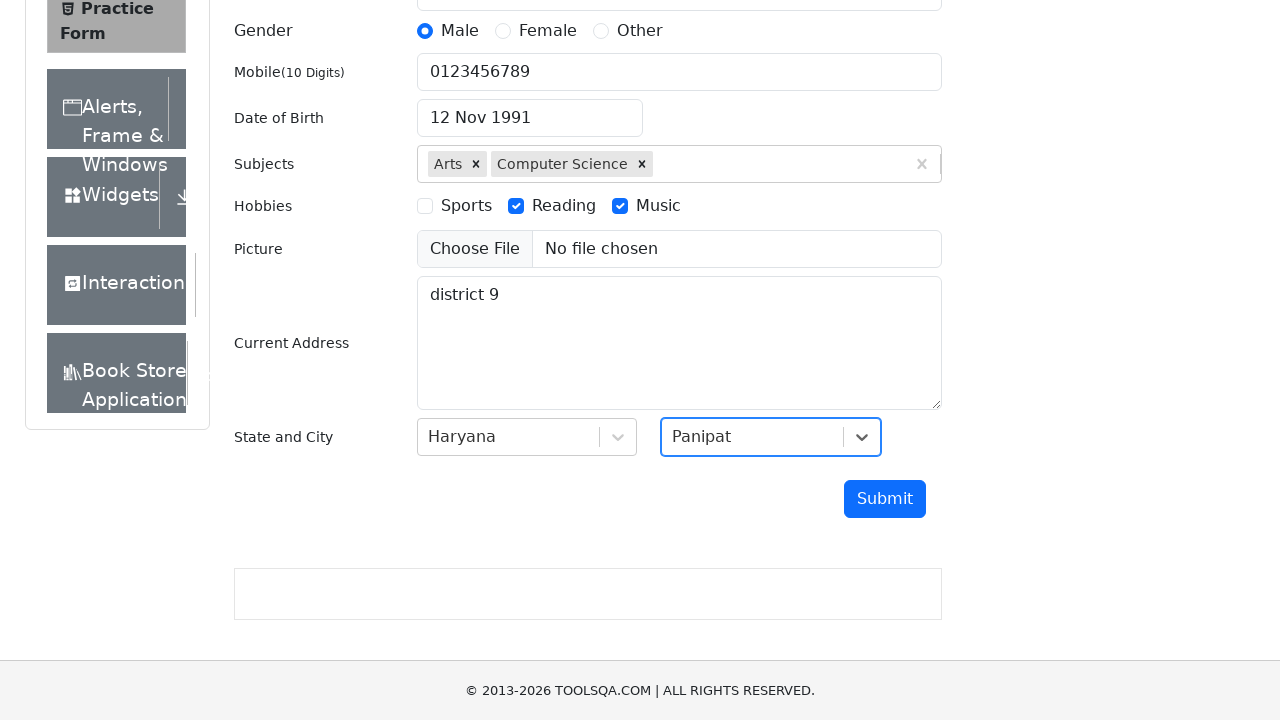

Clicked submit button to submit the form at (885, 499) on #submit
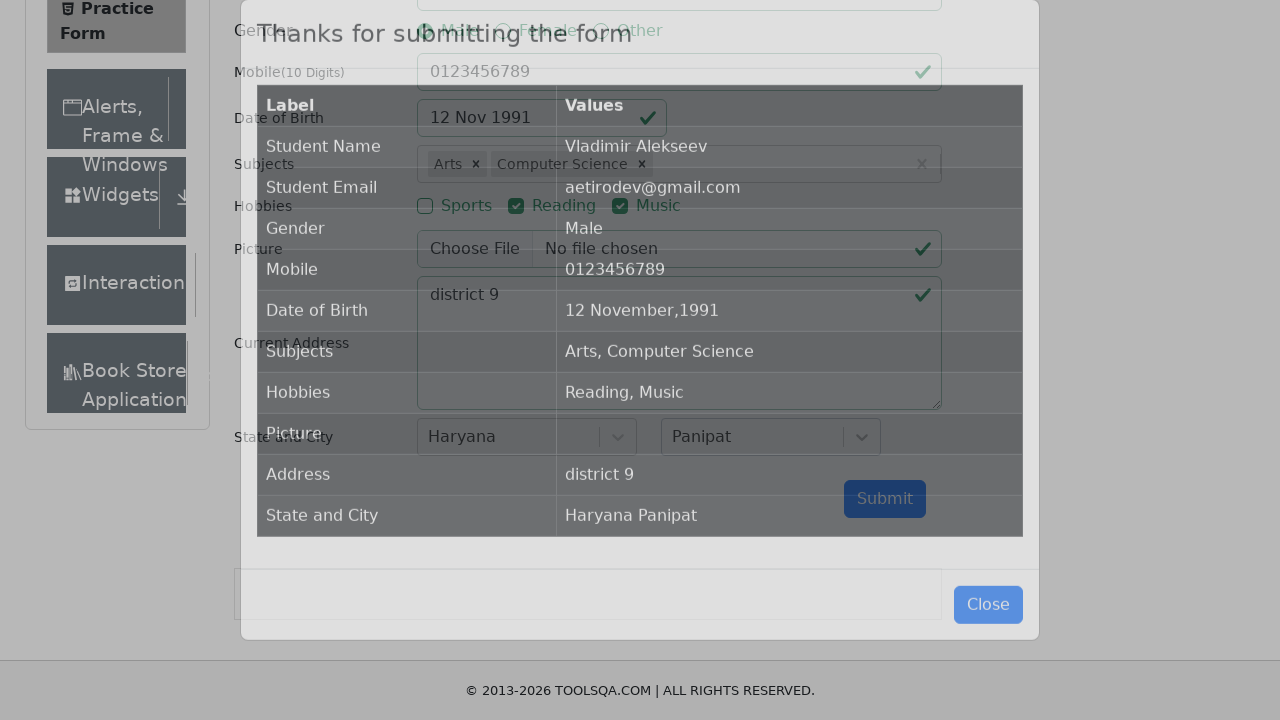

Confirmation modal with submitted data loaded and visible
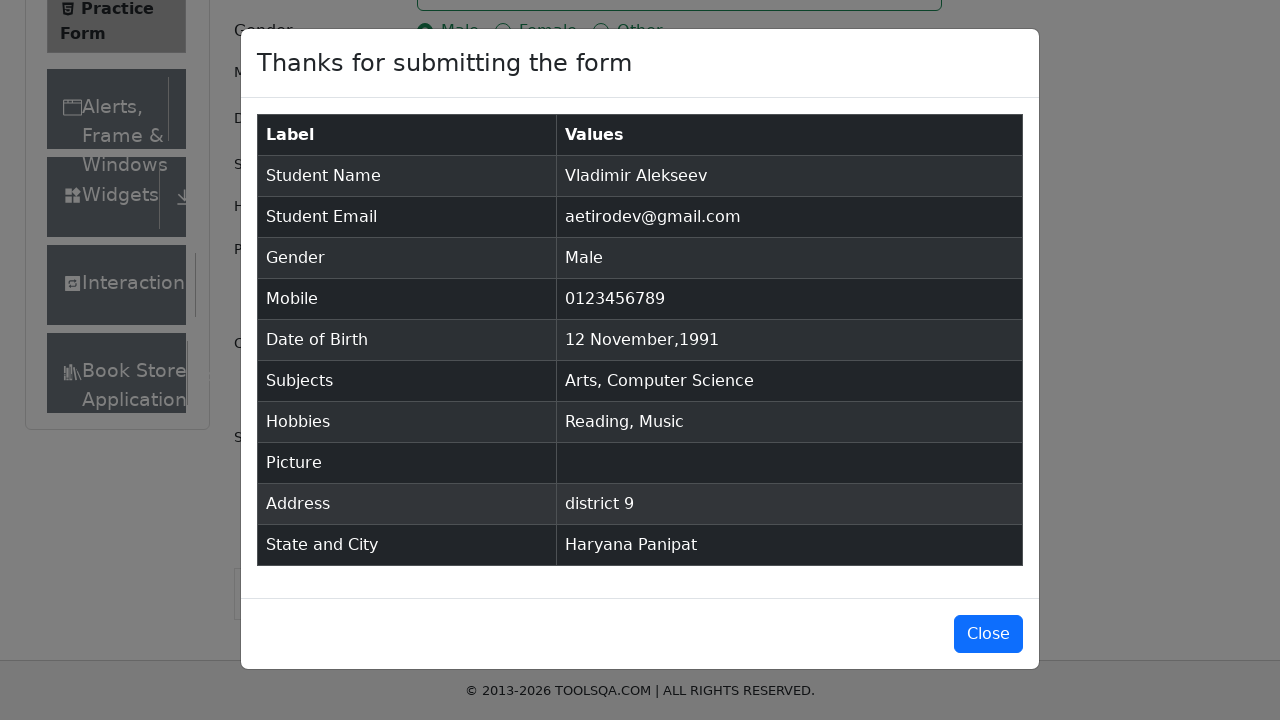

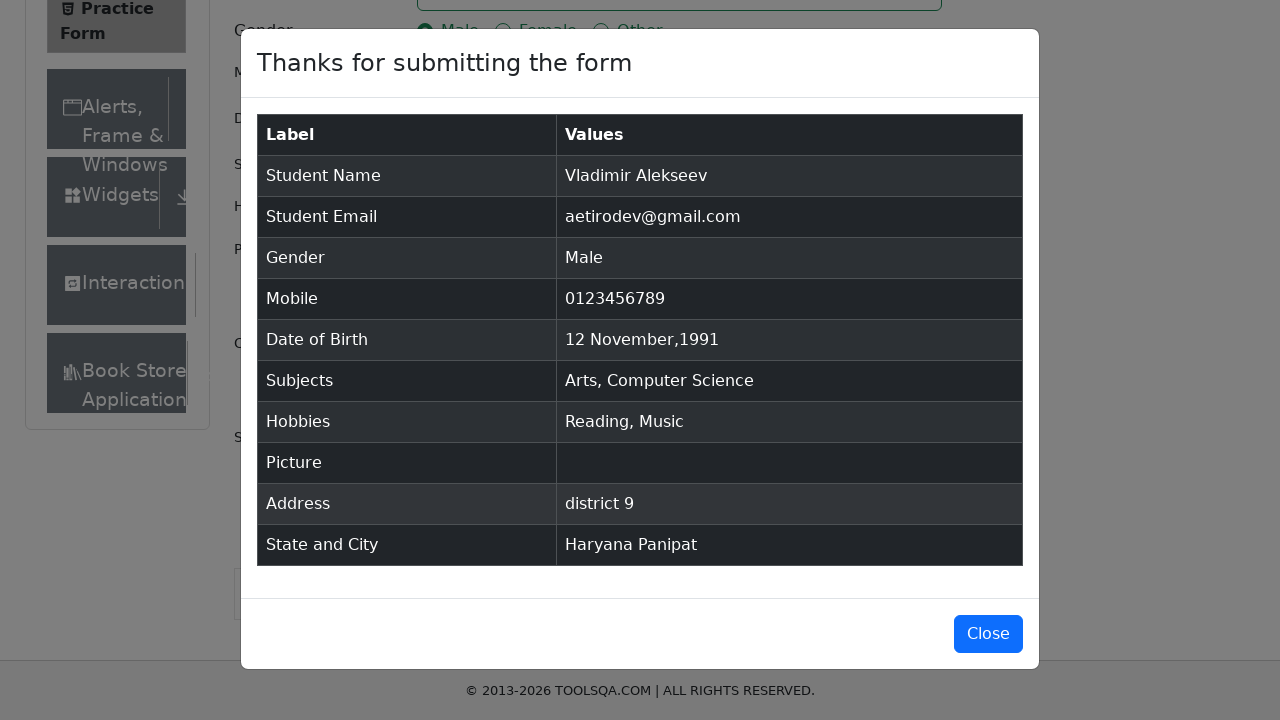